Tests drag and drop functionality on jQuery UI demo page by switching to an iframe and performing a drag-and-drop operation

Starting URL: https://jqueryui.com/droppable/

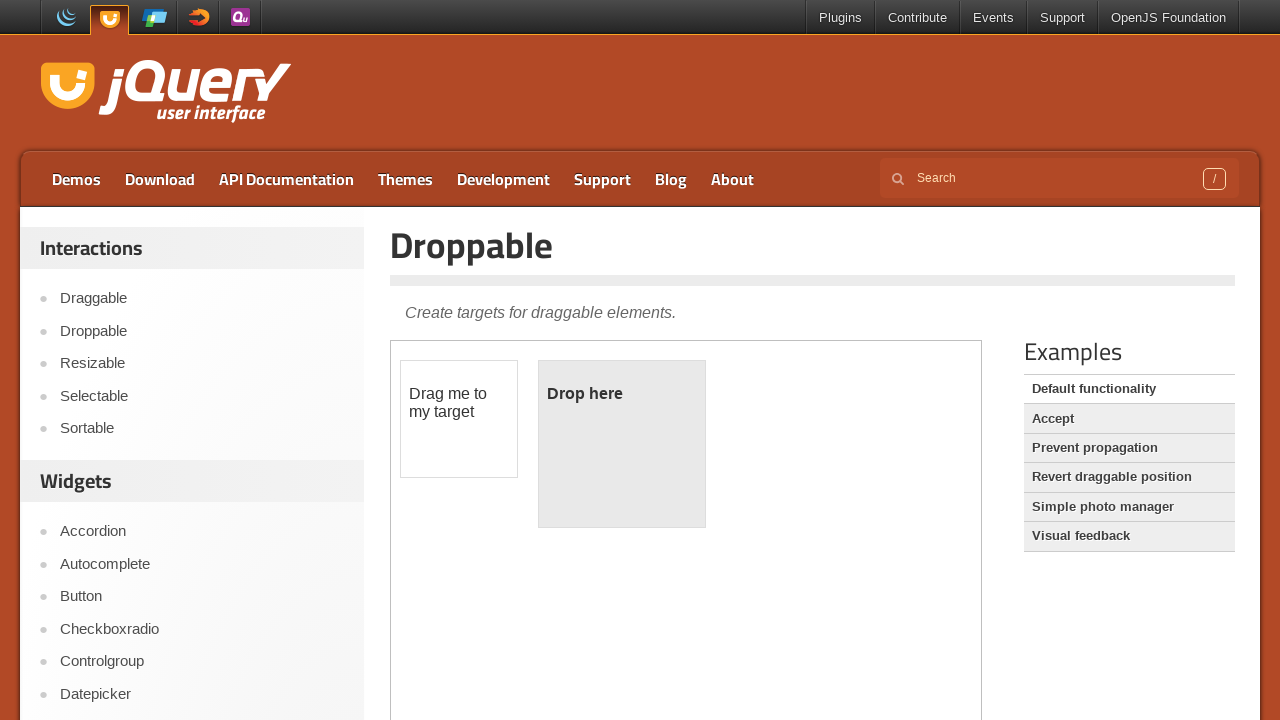

Counted 1 iframes on the page
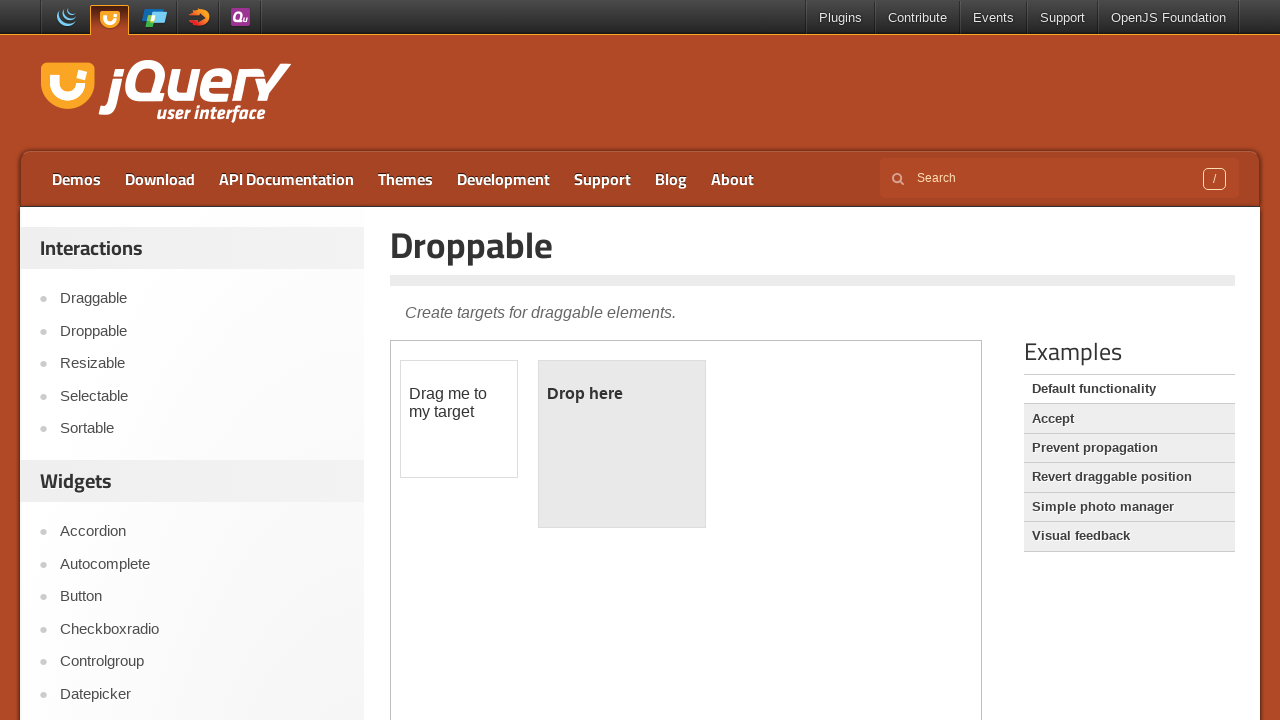

Located and switched to first iframe
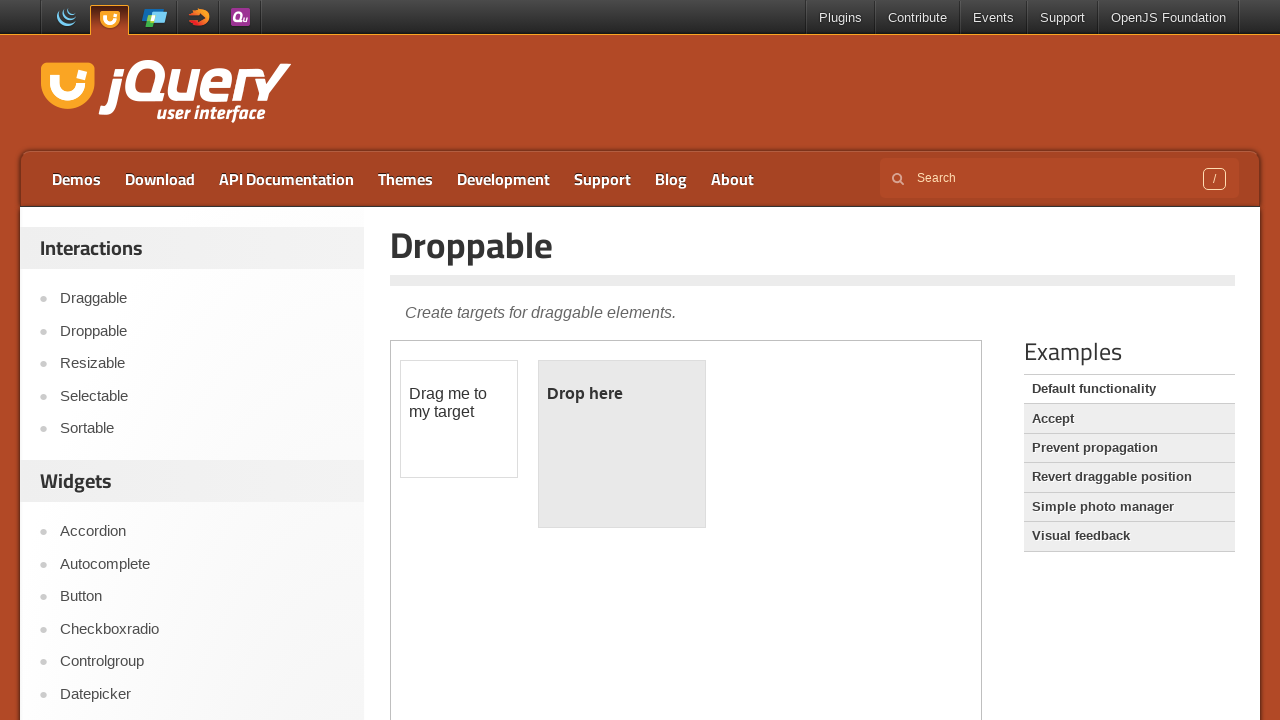

Located draggable element within iframe
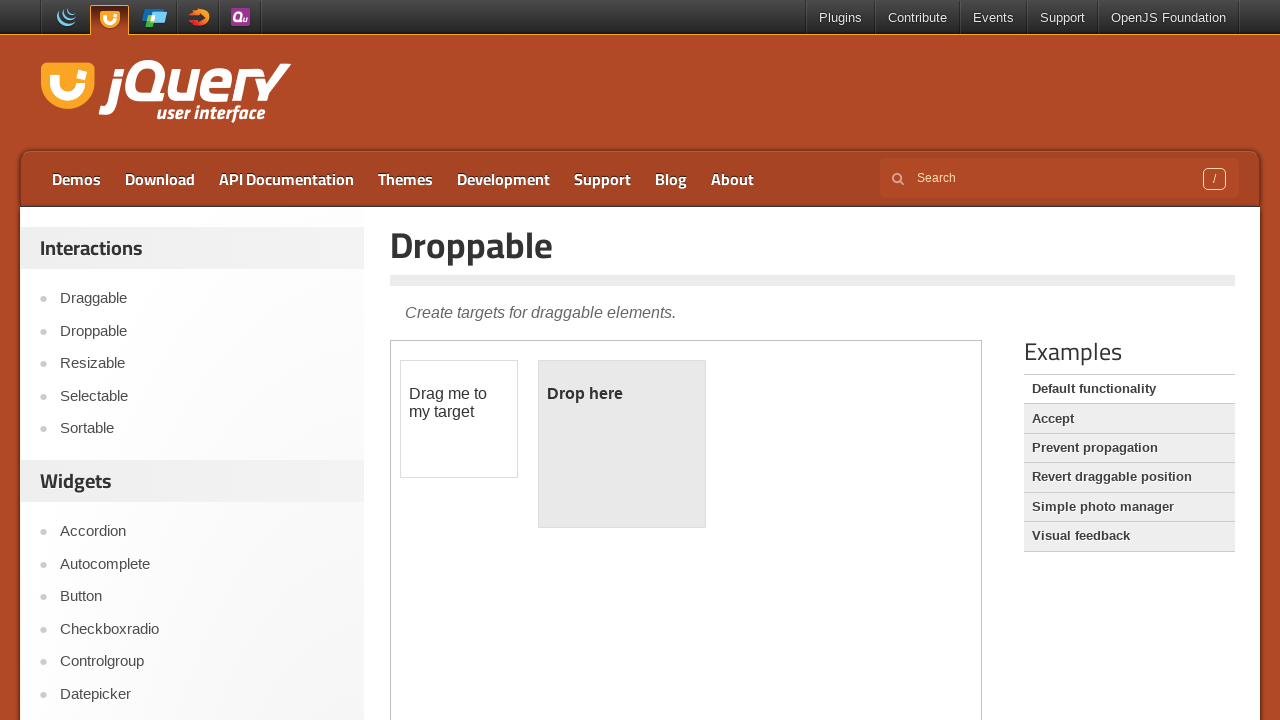

Located droppable element within iframe
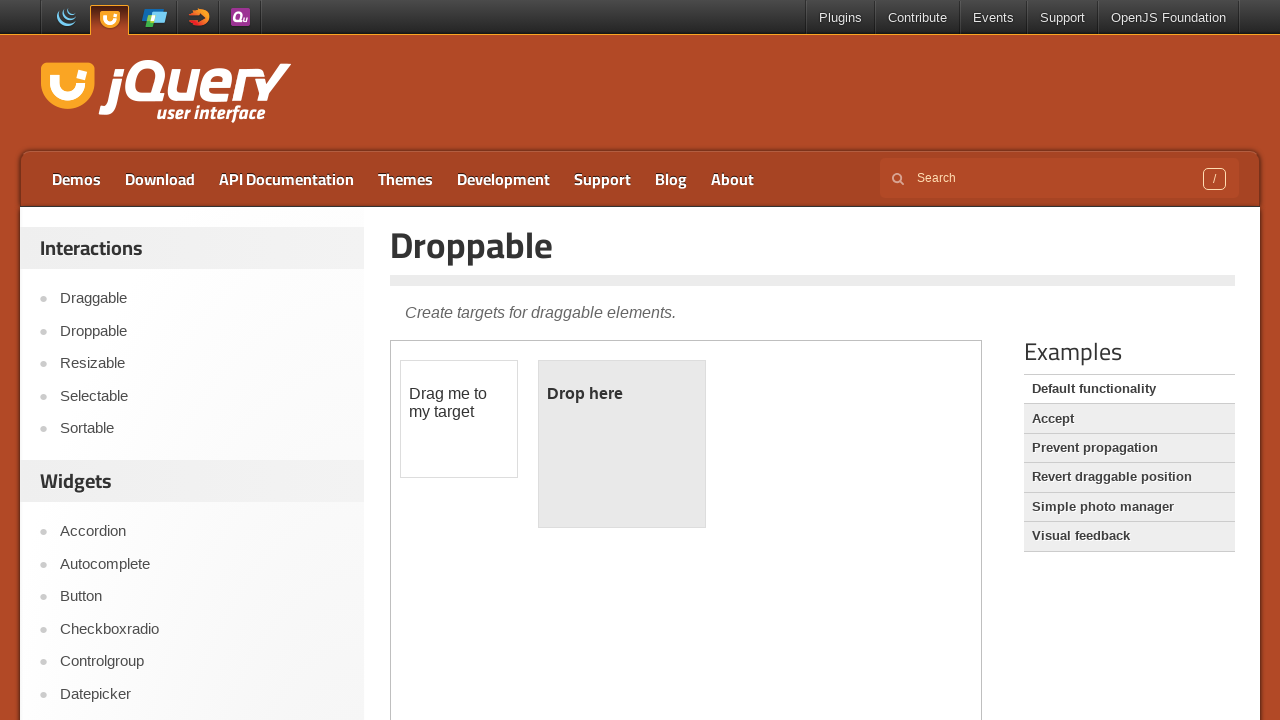

Performed drag and drop from draggable to droppable element at (622, 444)
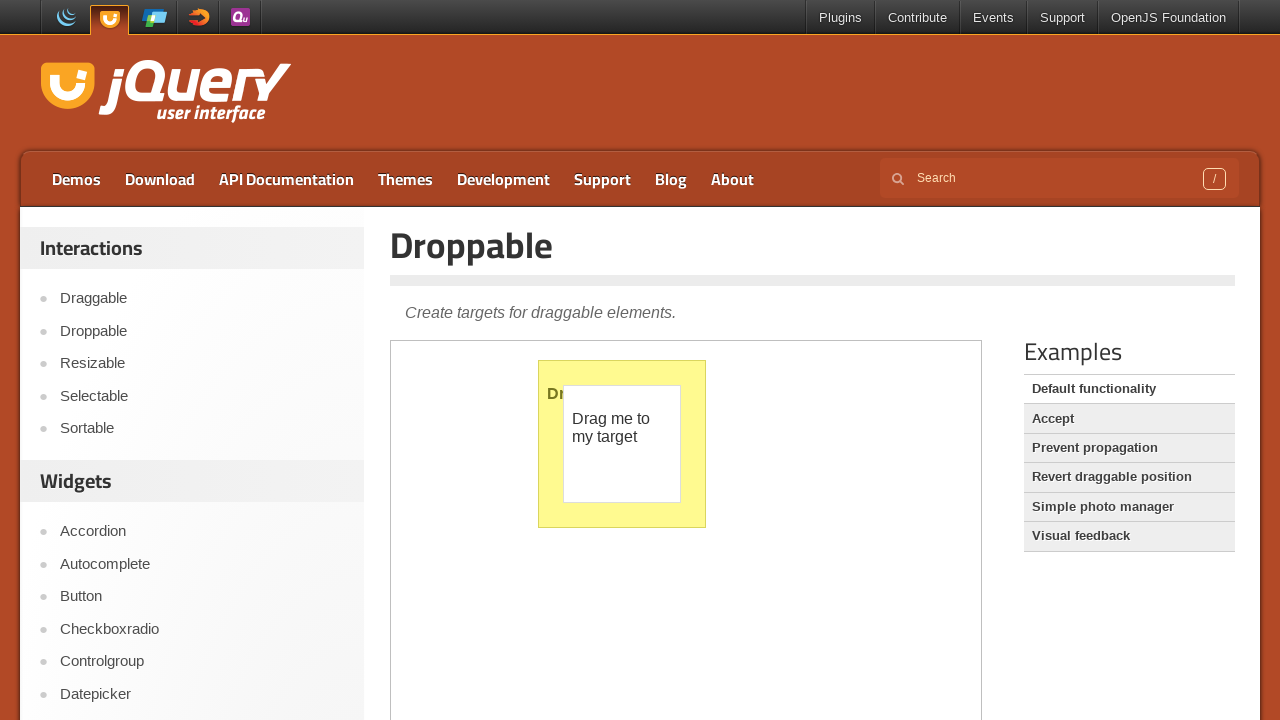

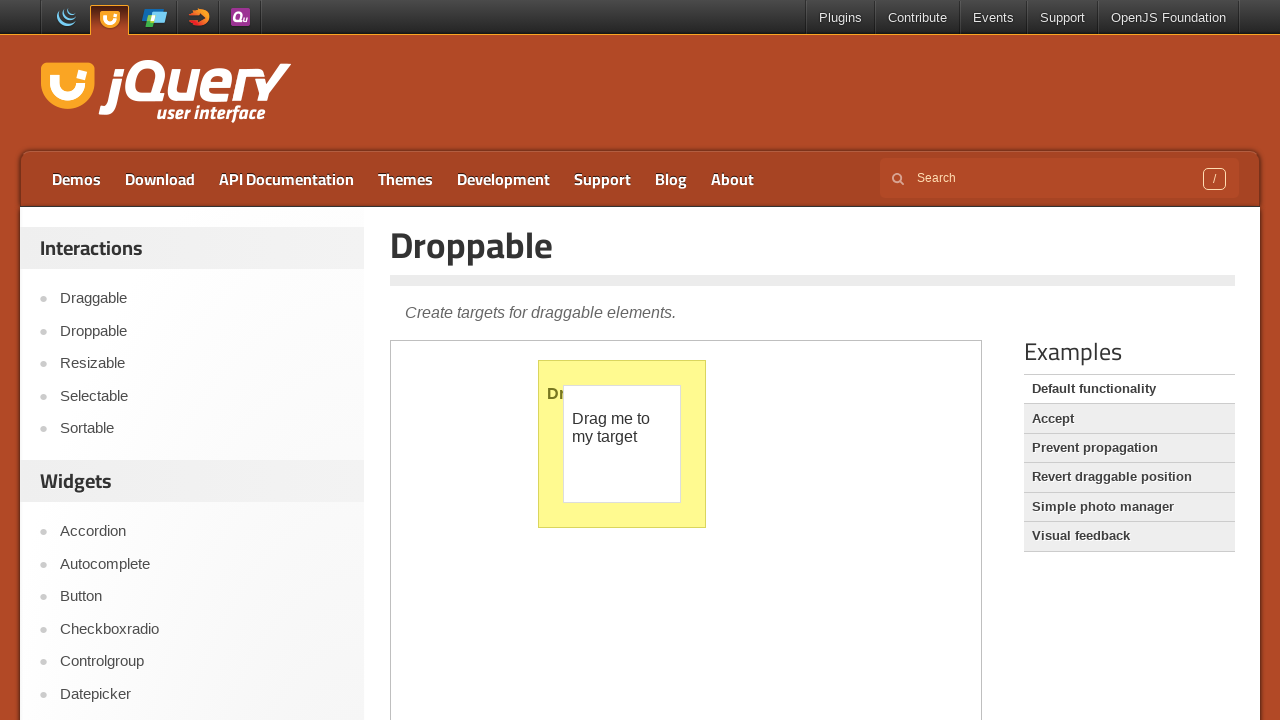